Tests e-commerce functionality by searching for products, adding a specific item to cart, and proceeding through checkout

Starting URL: https://rahulshettyacademy.com/seleniumPractise/#/

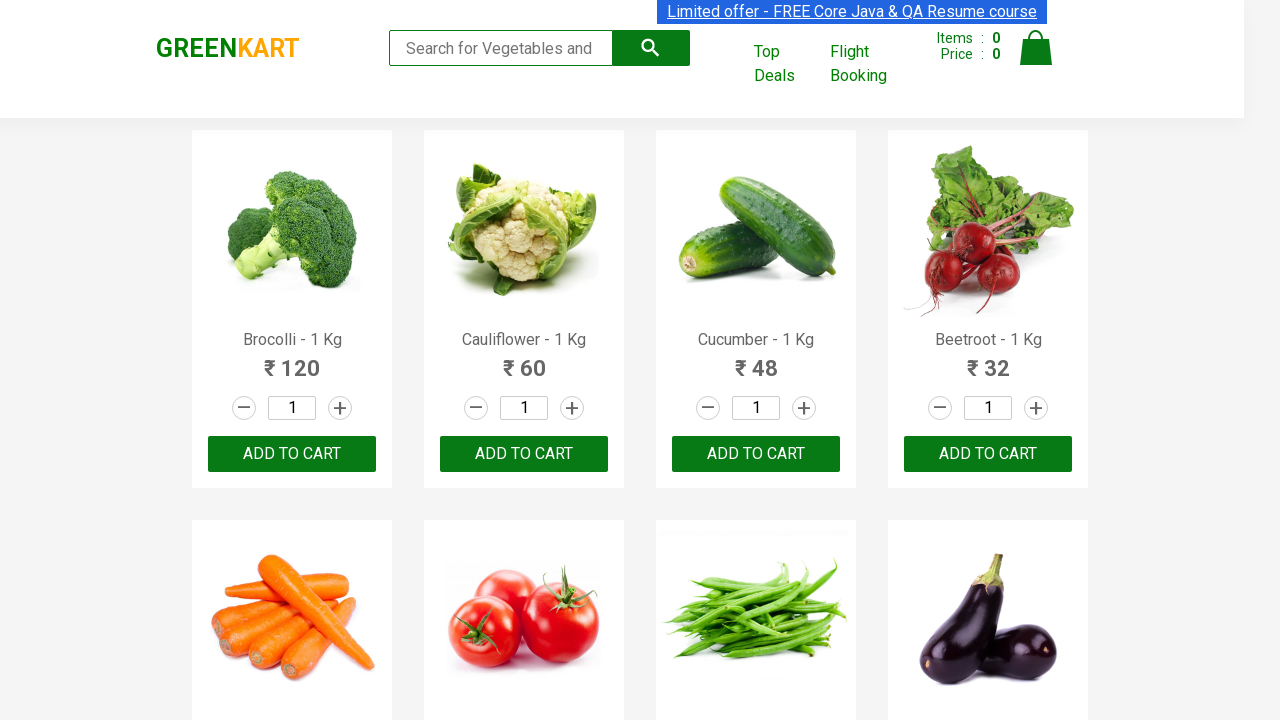

Filled search field with 'ca' to search for products on .search-keyword
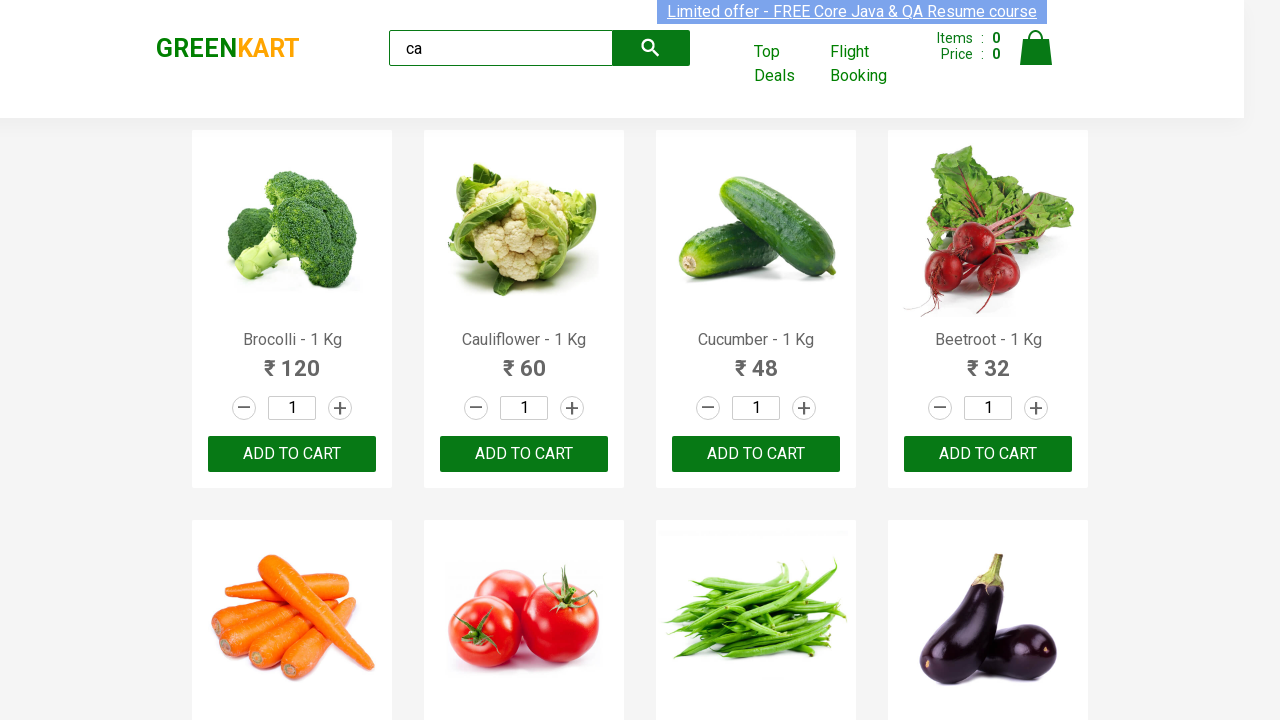

Waited 2 seconds for products to load after search
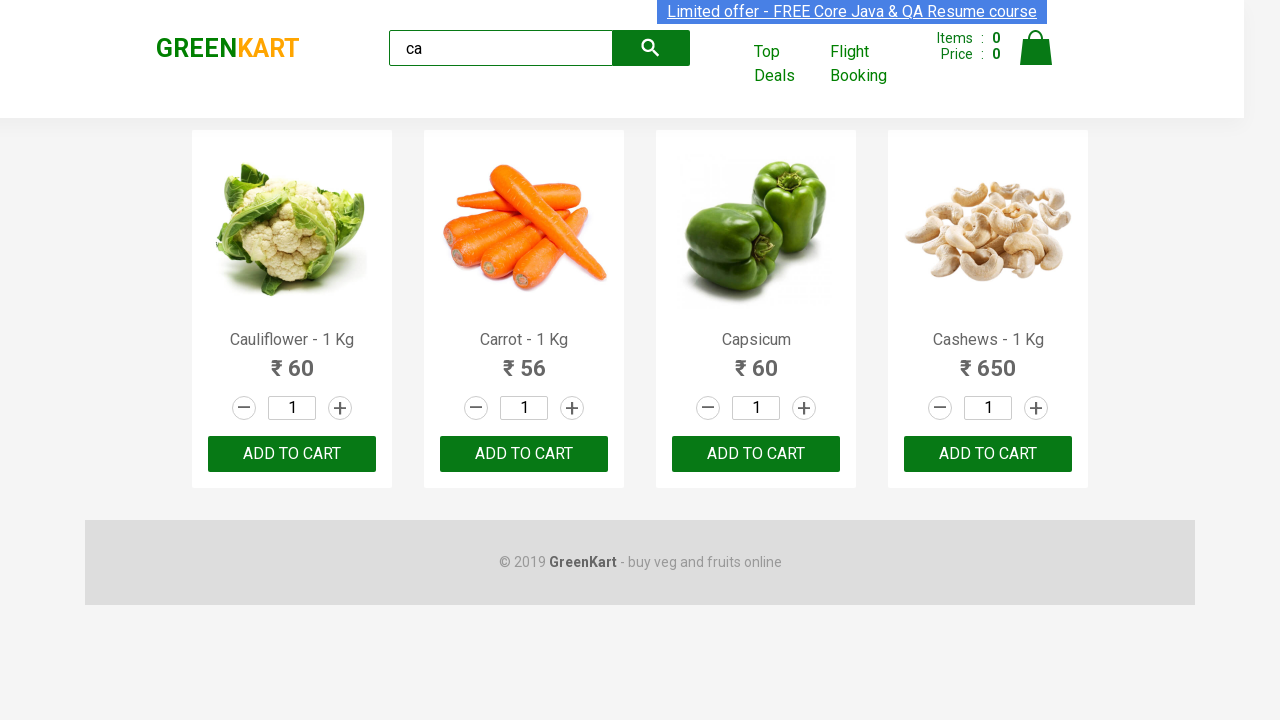

Located all product elements on the page
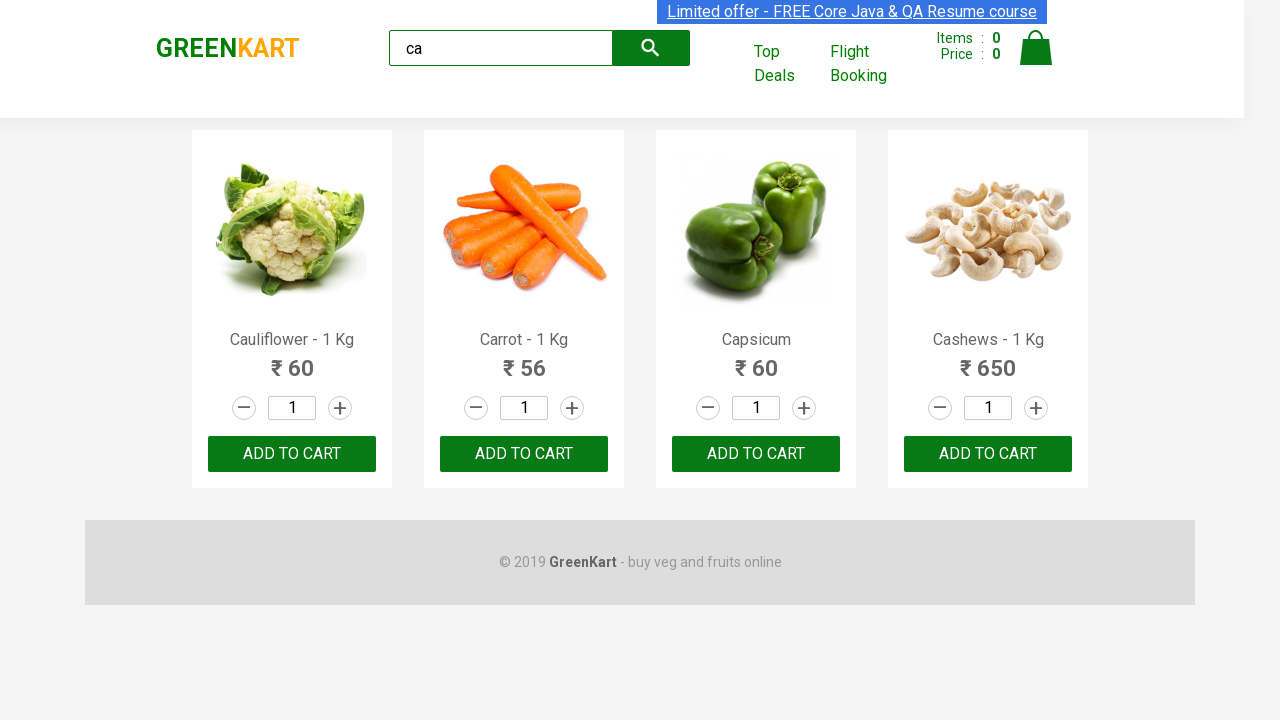

Retrieved product name: 'Cauliflower - 1 Kg'
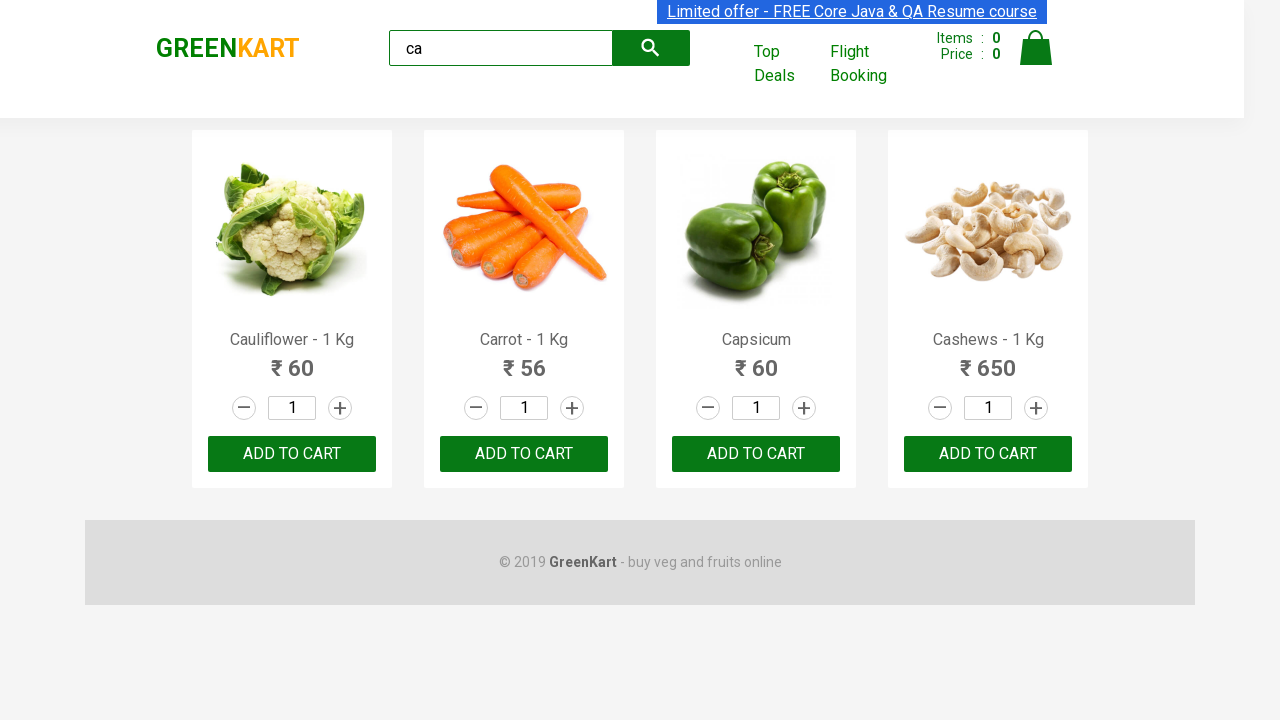

Retrieved product name: 'Carrot - 1 Kg'
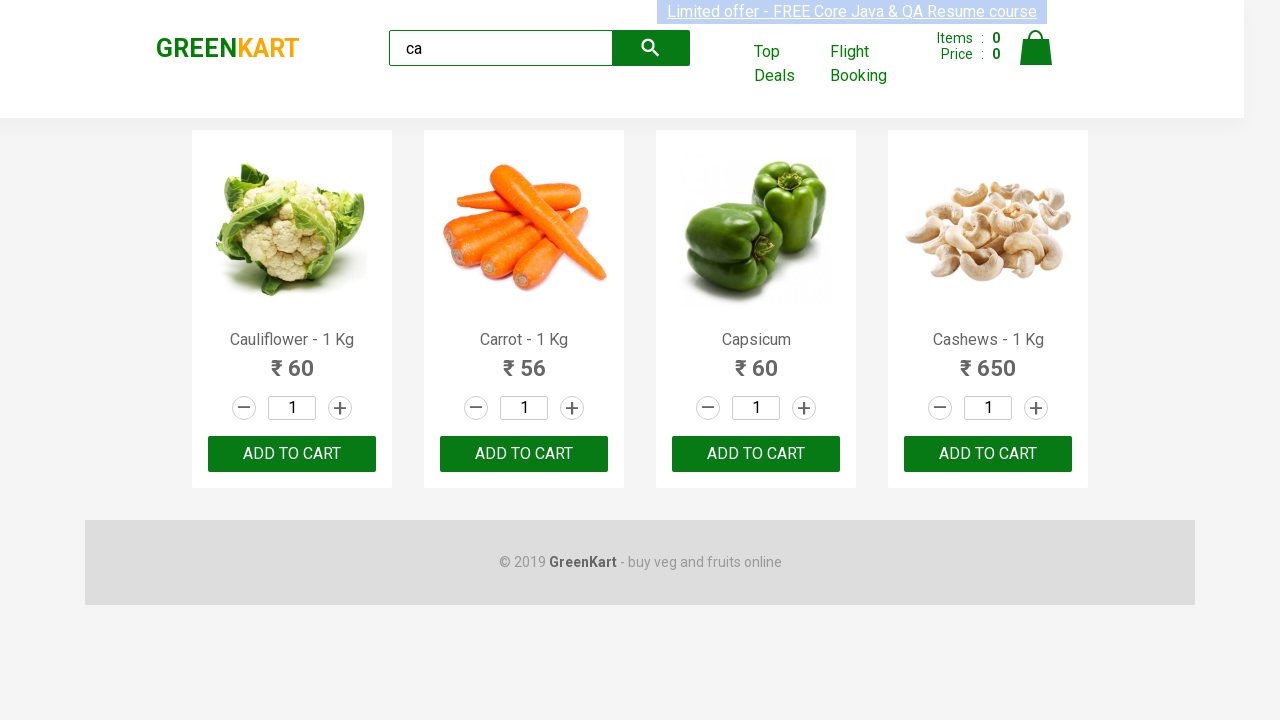

Retrieved product name: 'Capsicum'
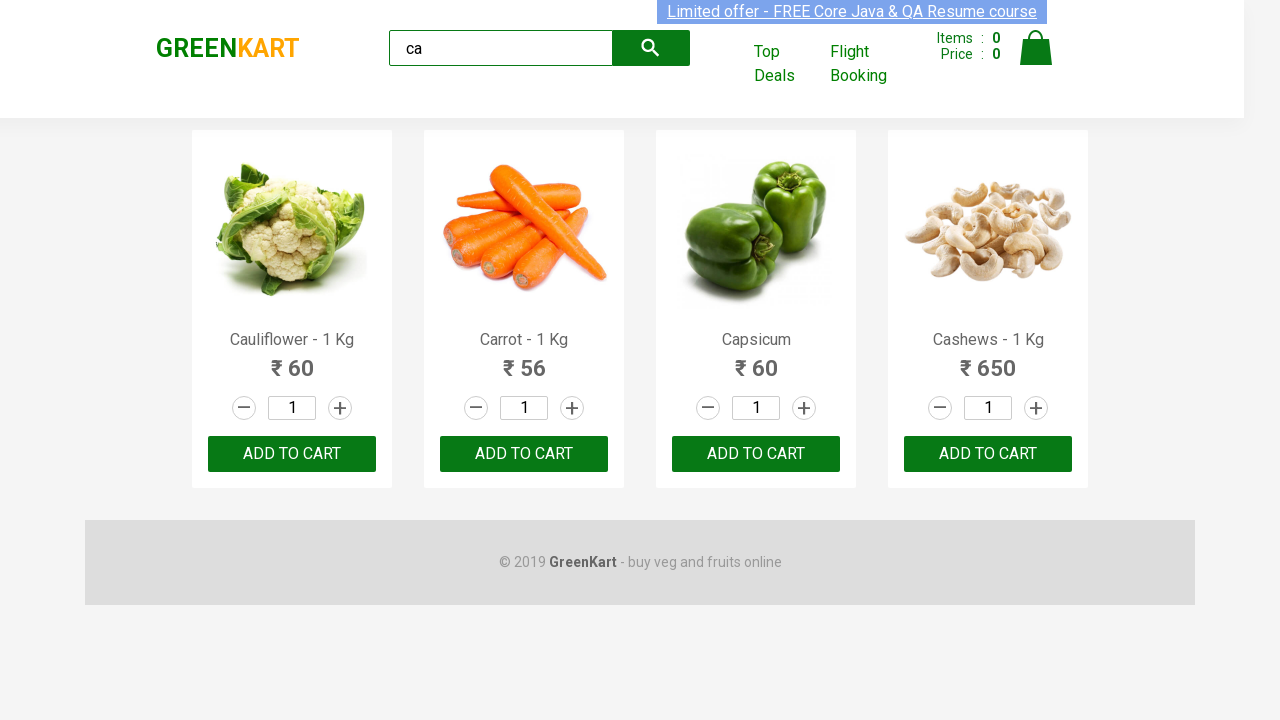

Retrieved product name: 'Cashews - 1 Kg'
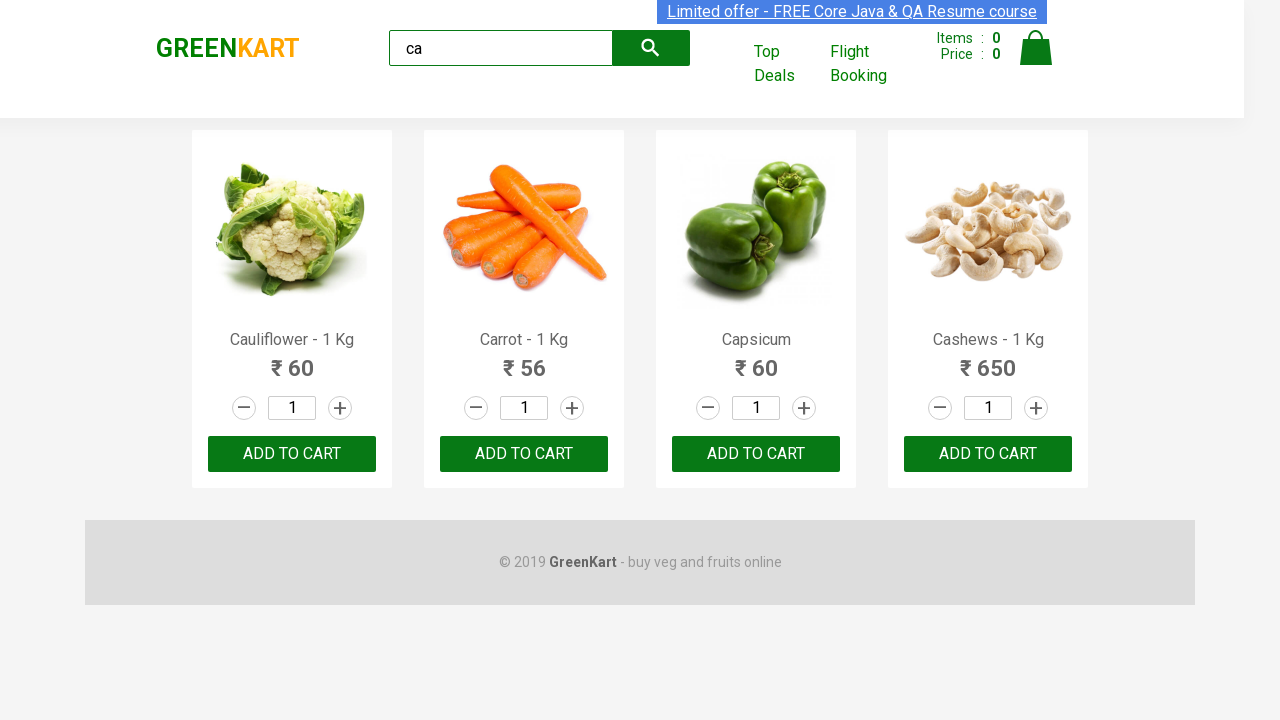

Clicked add to cart button for Cashews product at (988, 454) on .products .product >> nth=3 >> button
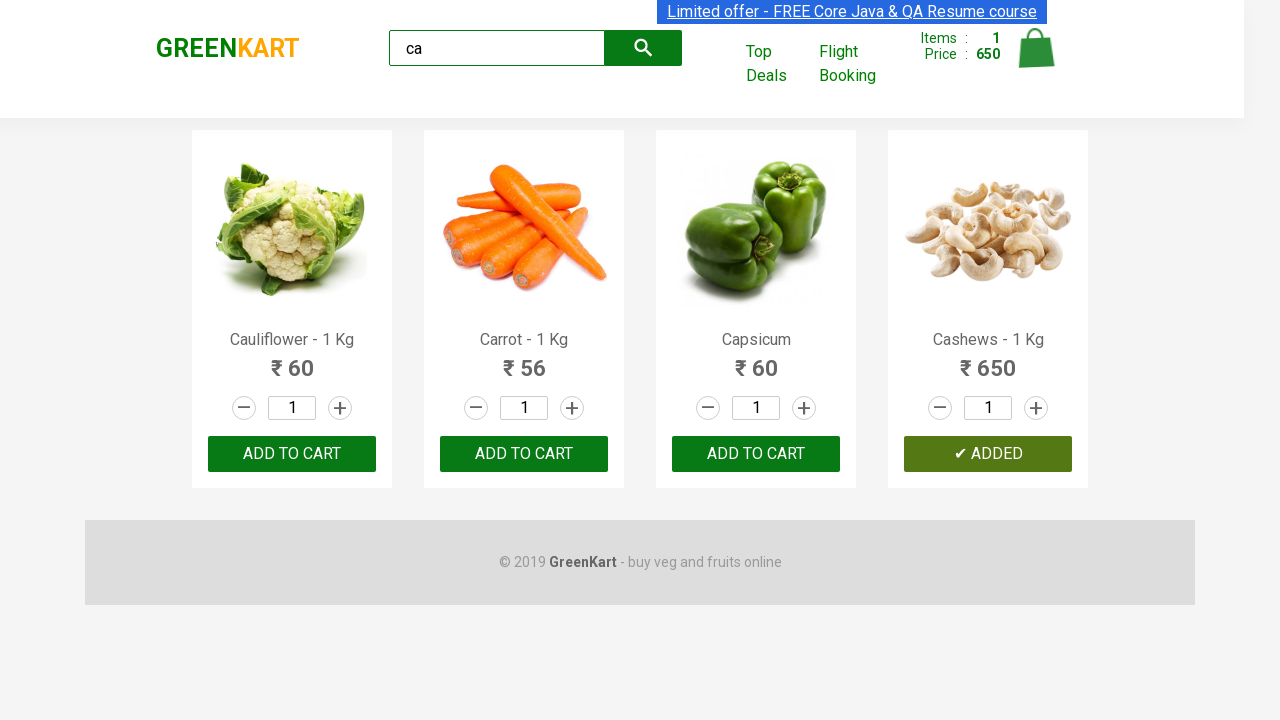

Clicked cart icon to view cart at (1036, 48) on .cart-icon > img
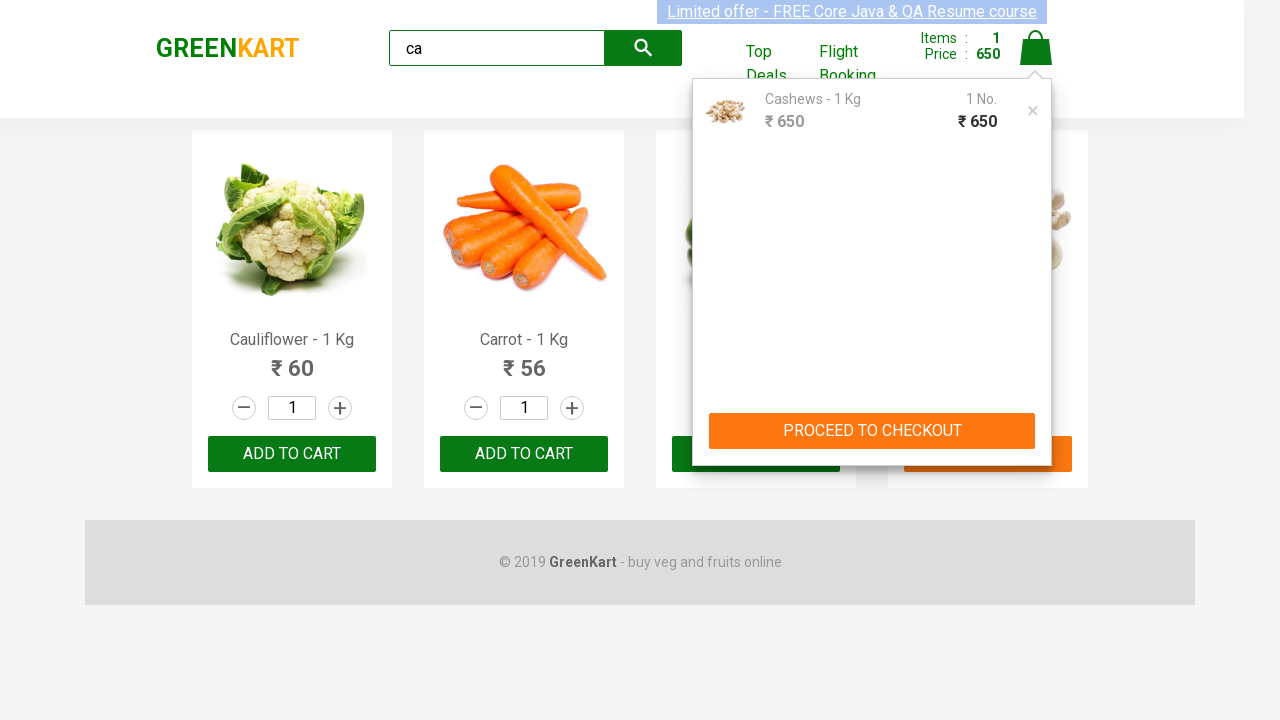

Clicked 'PROCEED TO CHECKOUT' button at (872, 431) on internal:text="PROCEED TO CHECKOUT"i
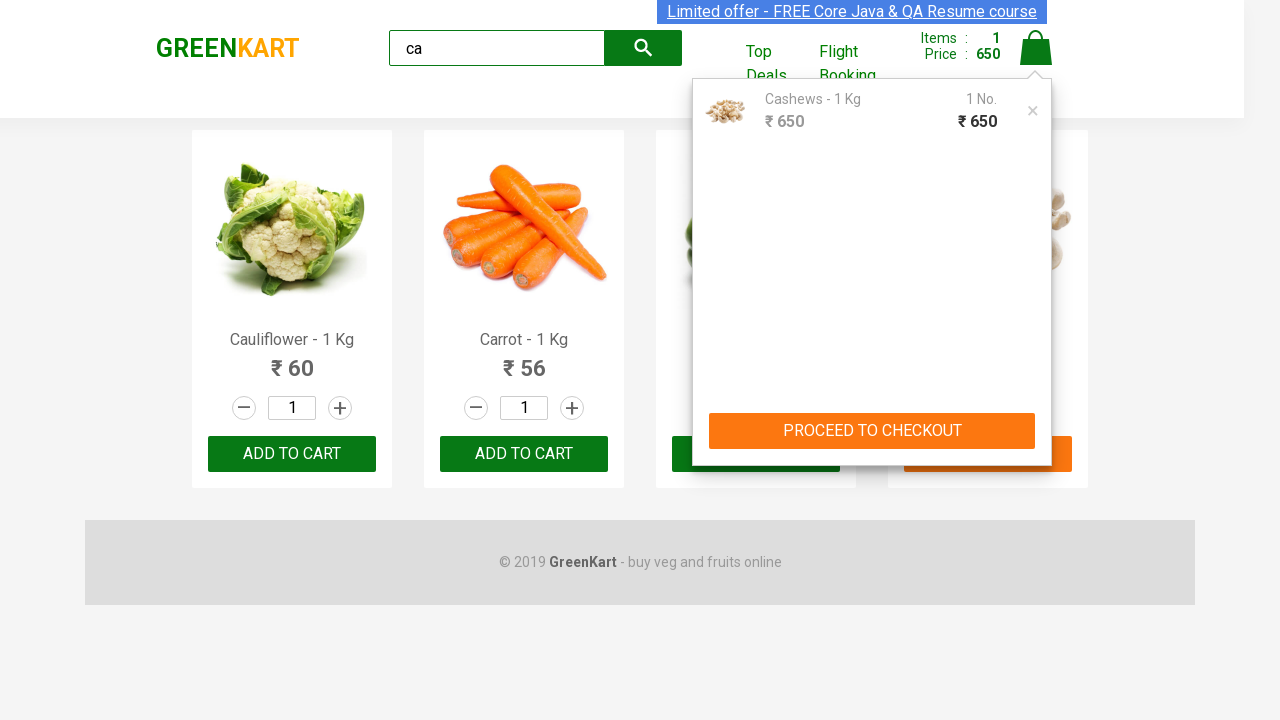

Clicked 'Place Order' button to complete checkout at (1036, 420) on internal:text="Place Order"i
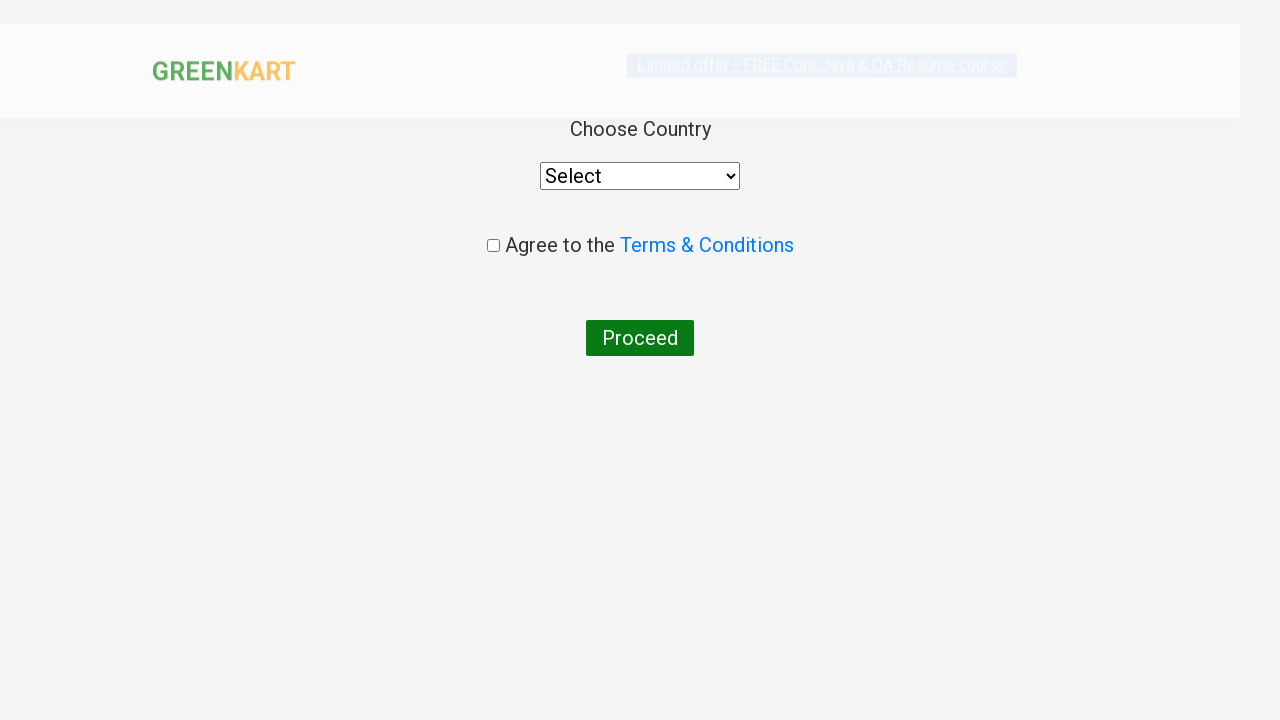

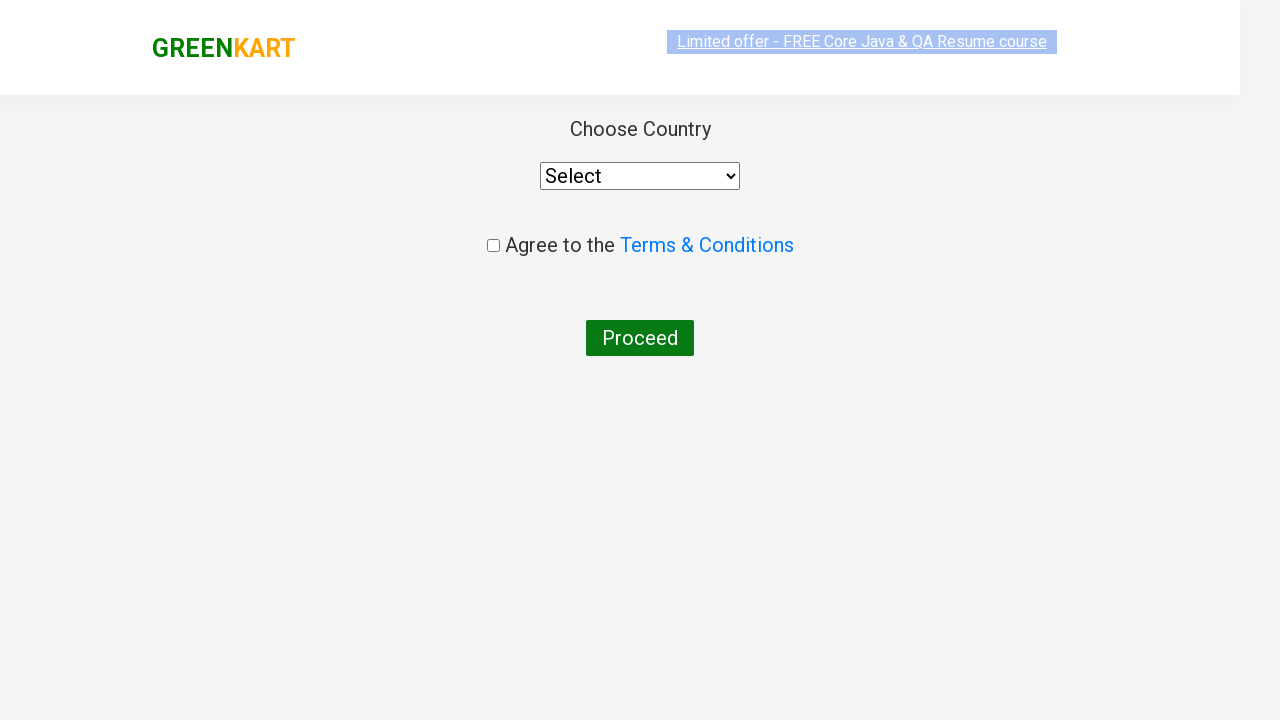